Tests that the complete all checkbox updates state when individual items are completed or cleared

Starting URL: https://demo.playwright.dev/todomvc

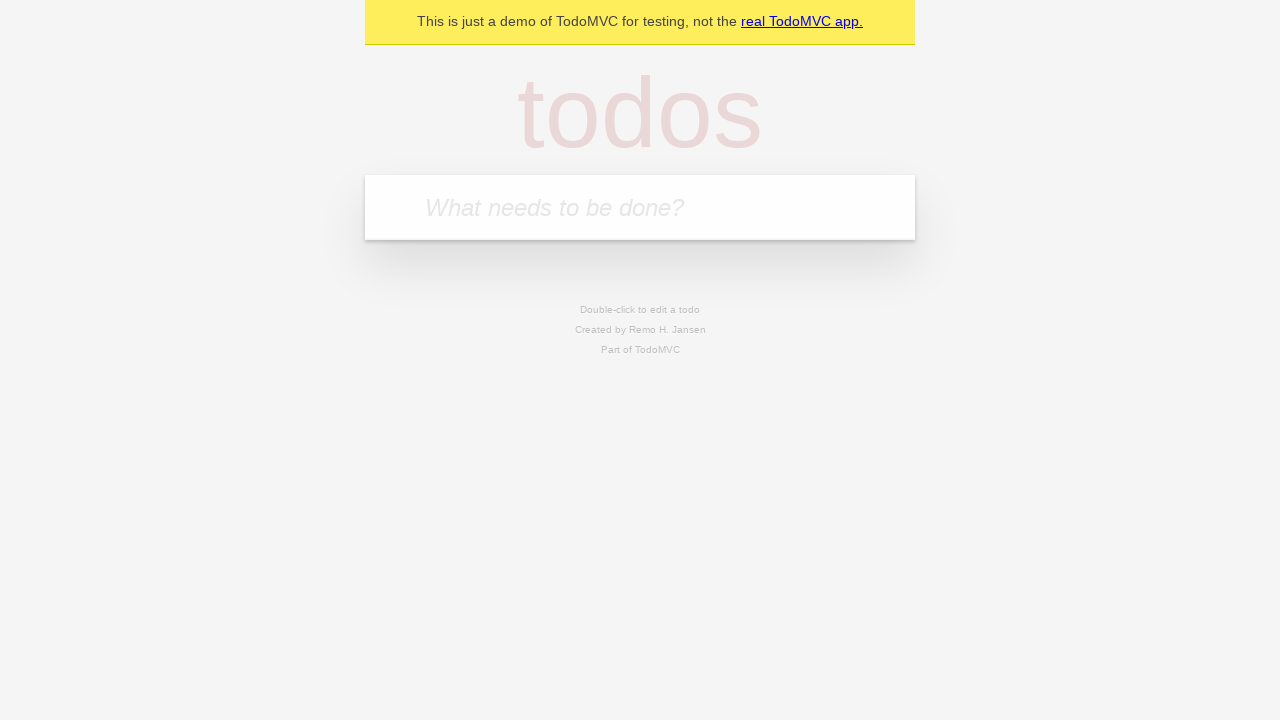

Filled new todo field with 'buy some cheese' on internal:attr=[placeholder="What needs to be done?"i]
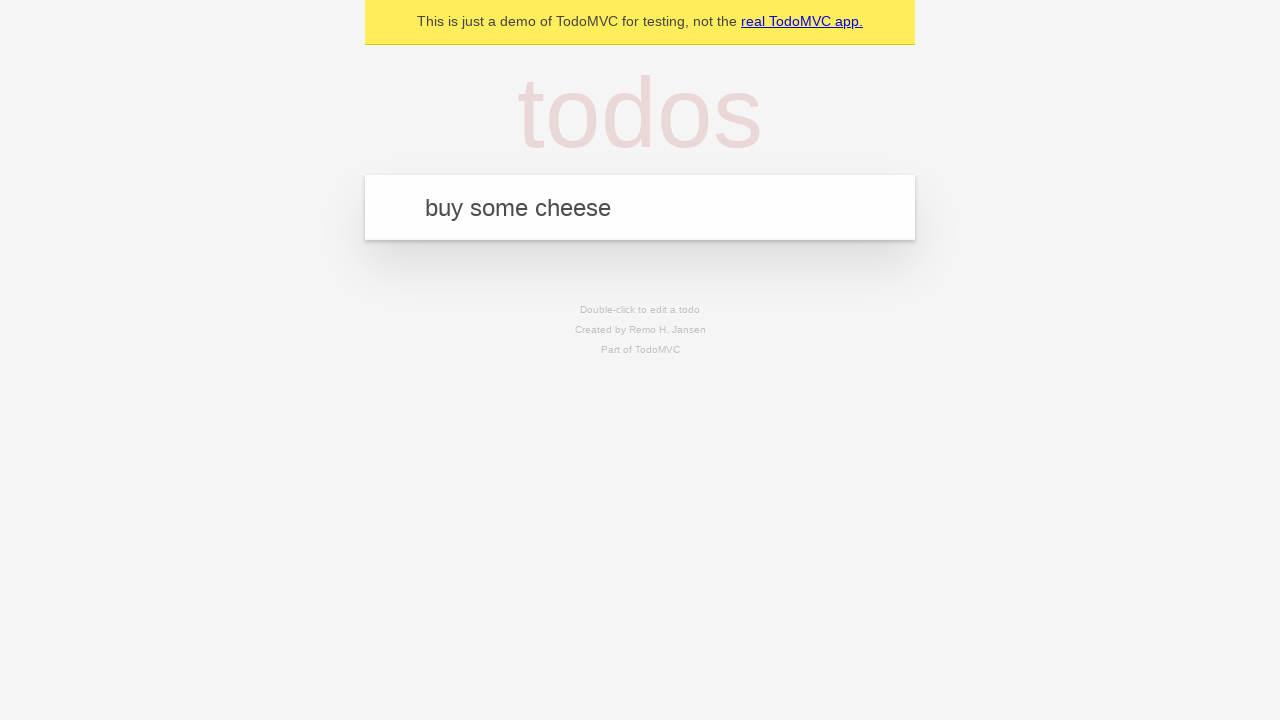

Pressed Enter to create todo 'buy some cheese' on internal:attr=[placeholder="What needs to be done?"i]
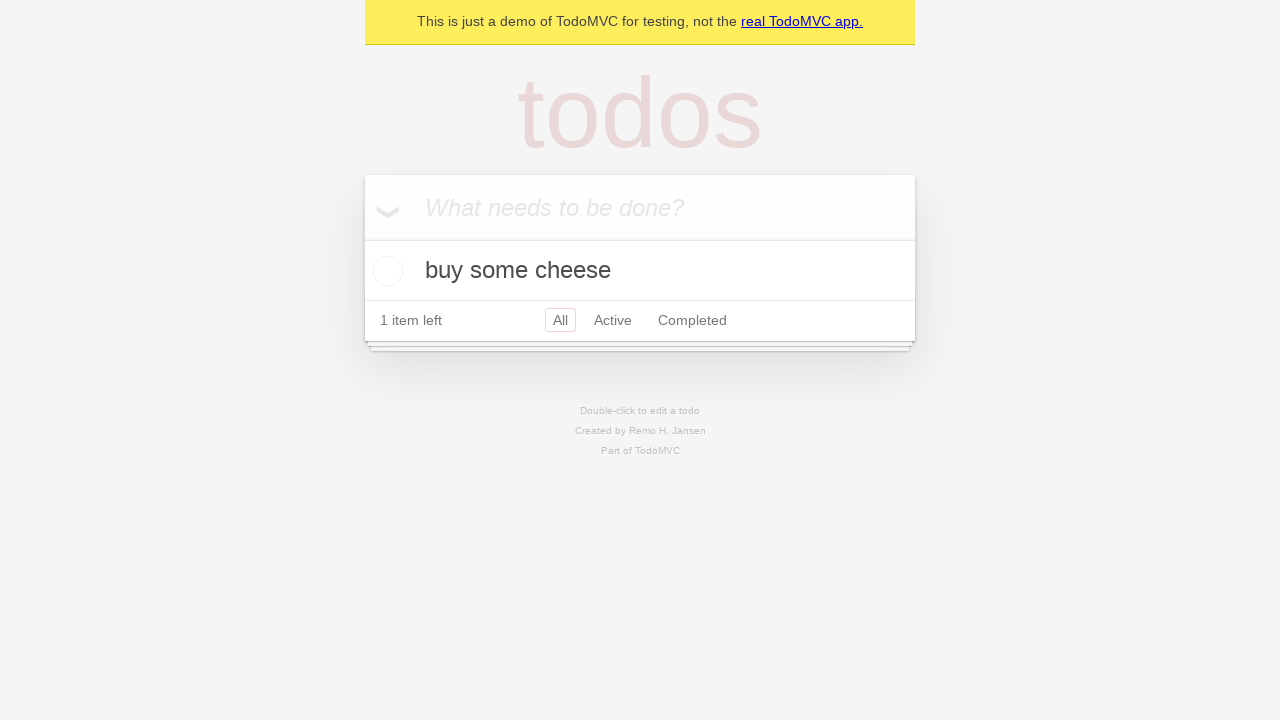

Filled new todo field with 'feed the cat' on internal:attr=[placeholder="What needs to be done?"i]
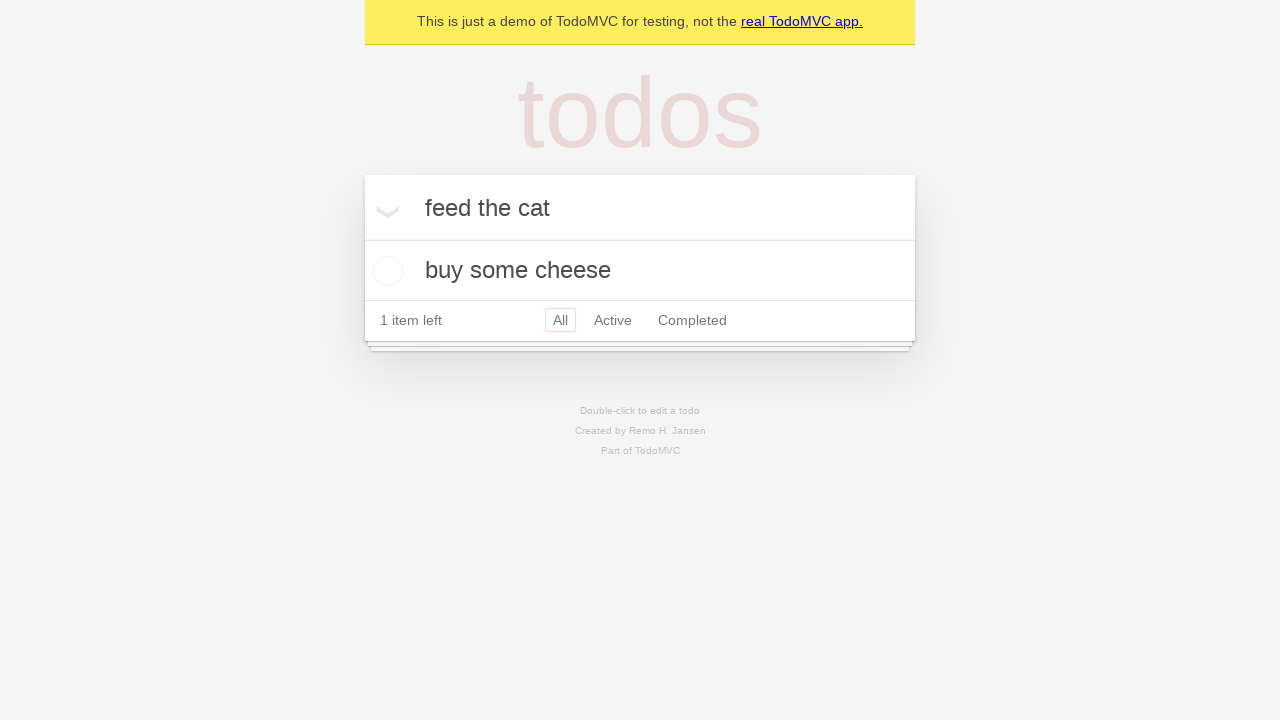

Pressed Enter to create todo 'feed the cat' on internal:attr=[placeholder="What needs to be done?"i]
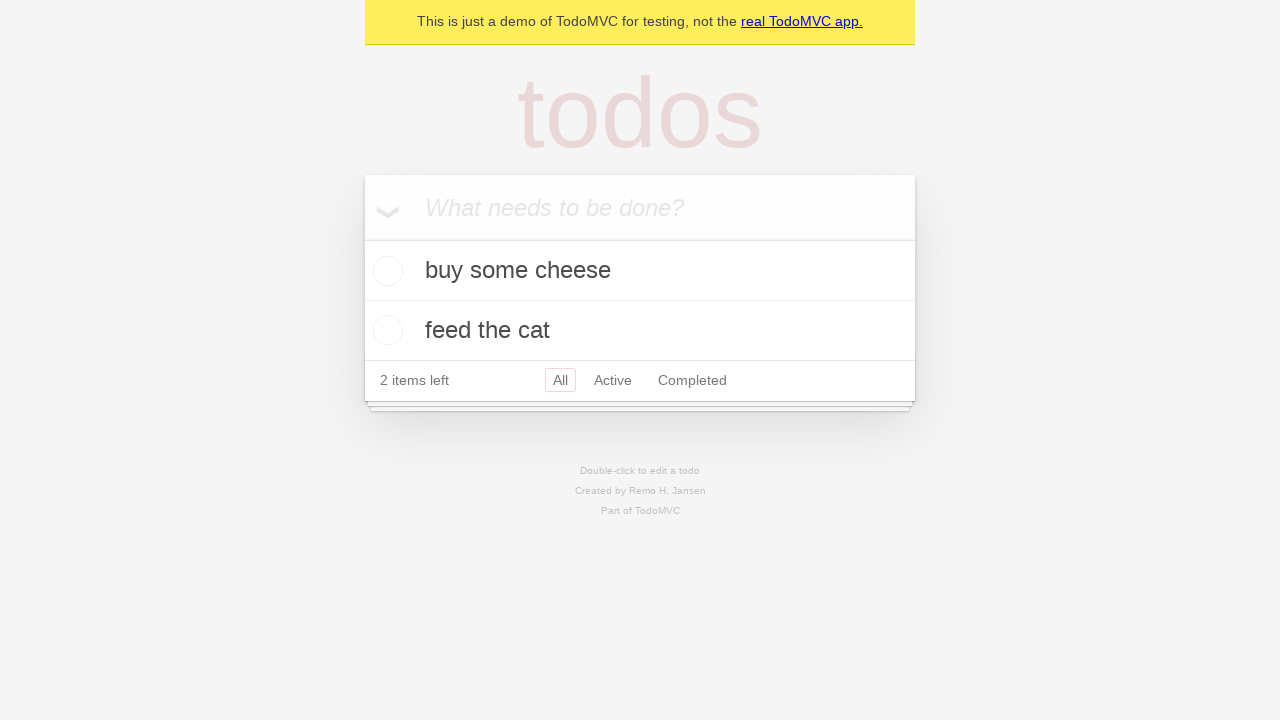

Filled new todo field with 'book a doctors appointment' on internal:attr=[placeholder="What needs to be done?"i]
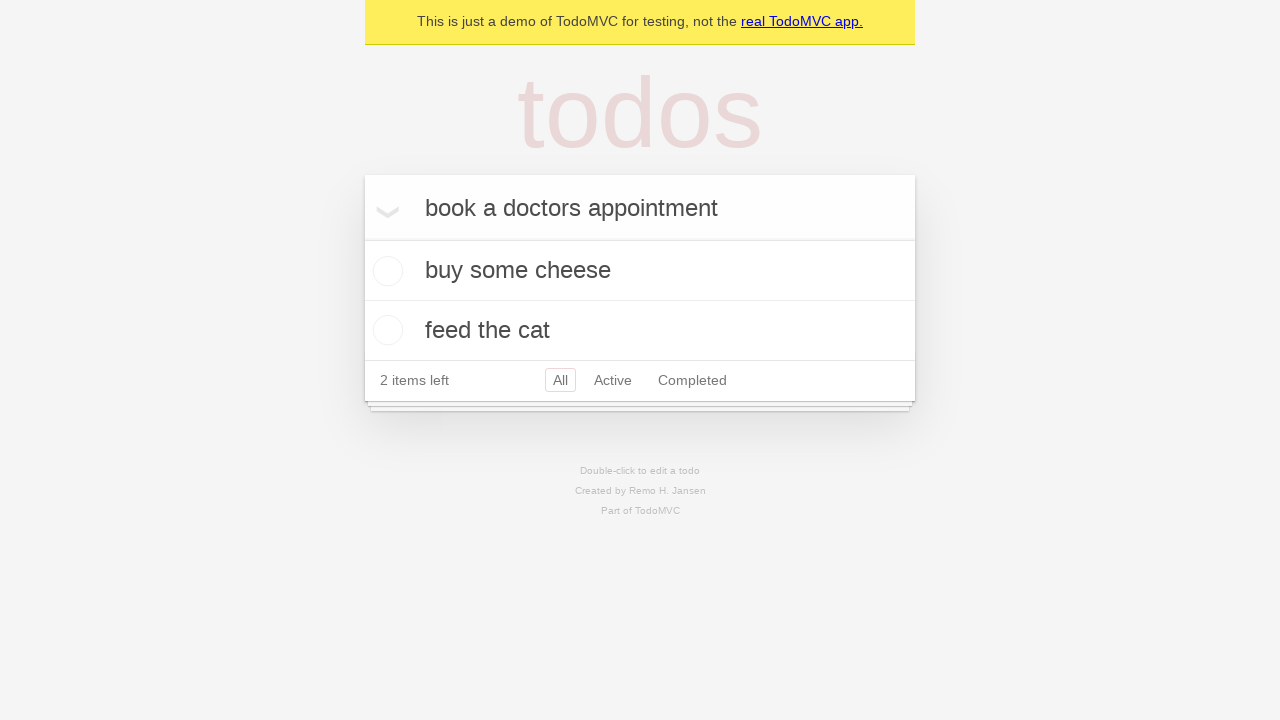

Pressed Enter to create todo 'book a doctors appointment' on internal:attr=[placeholder="What needs to be done?"i]
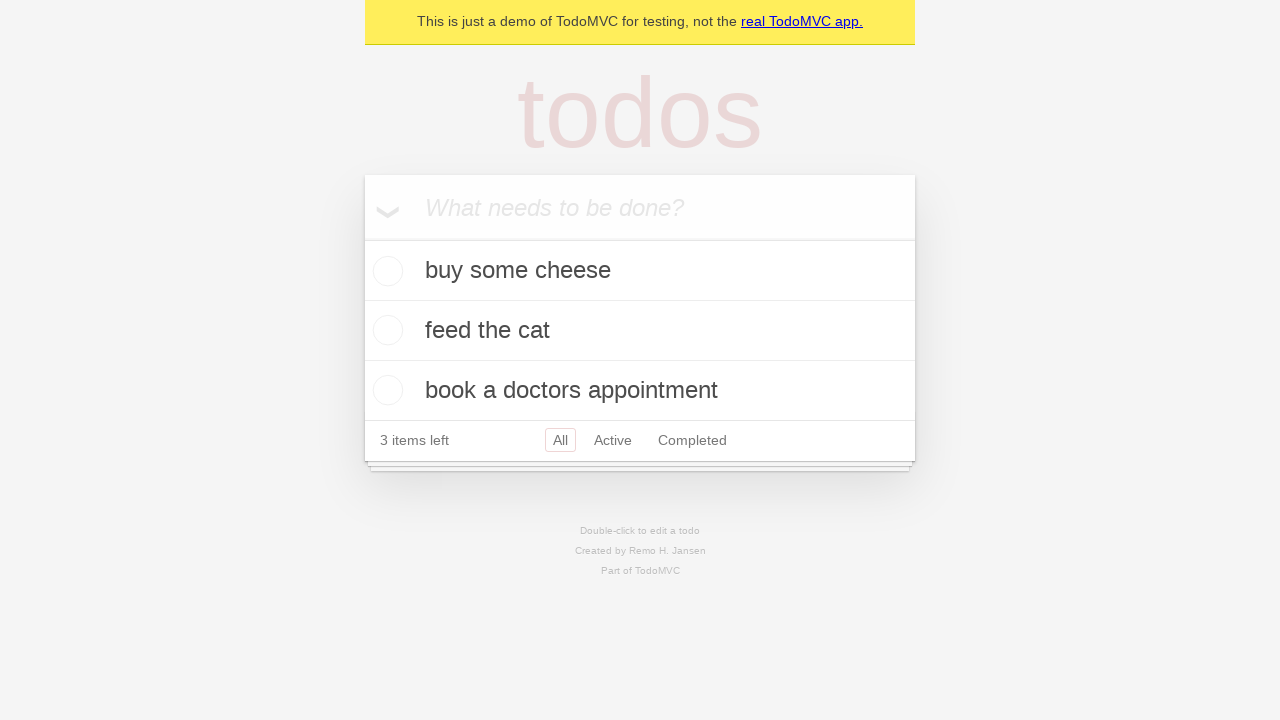

Checked 'Mark all as complete' checkbox at (362, 238) on internal:label="Mark all as complete"i
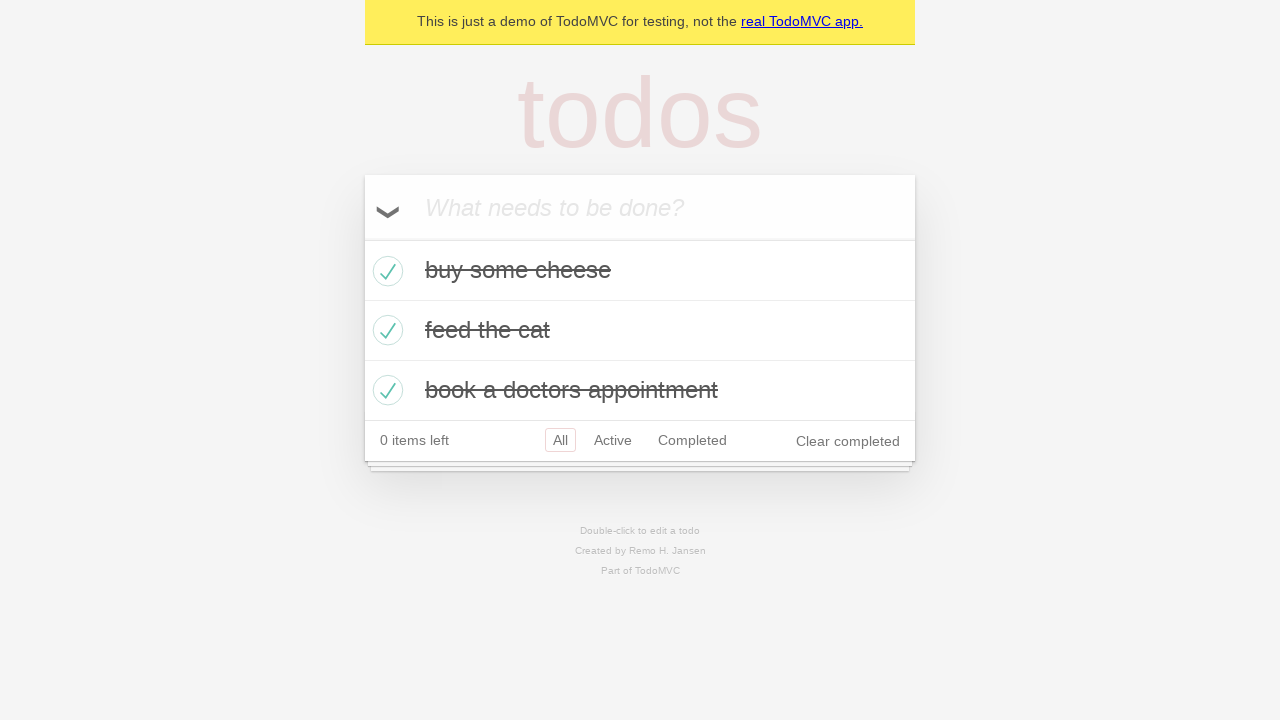

Unchecked the first todo item at (385, 271) on internal:testid=[data-testid="todo-item"s] >> nth=0 >> internal:role=checkbox
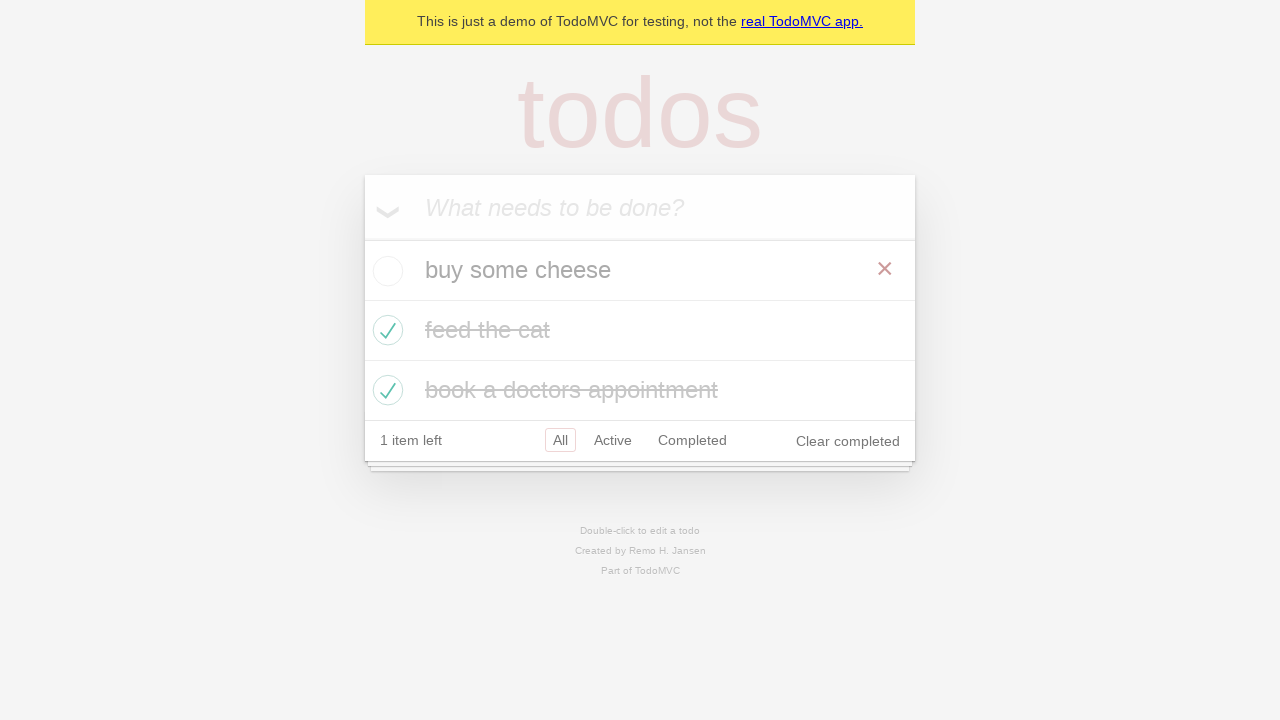

Checked the first todo item again at (385, 271) on internal:testid=[data-testid="todo-item"s] >> nth=0 >> internal:role=checkbox
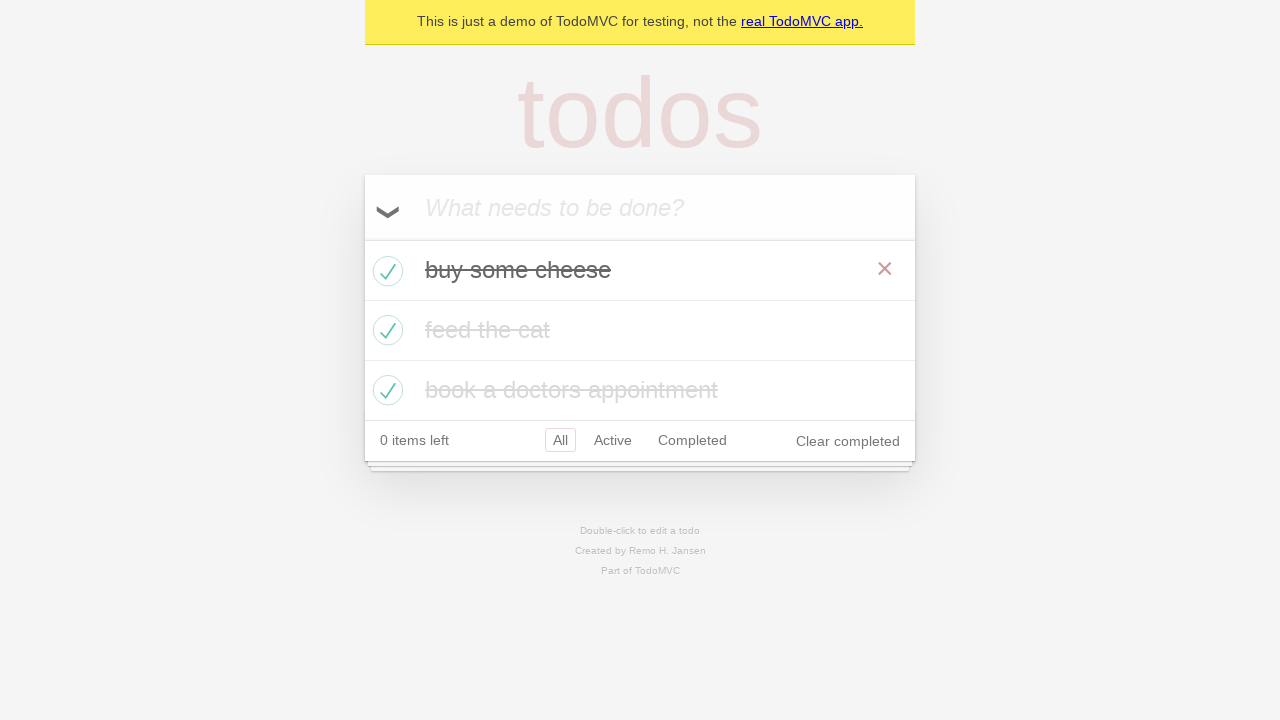

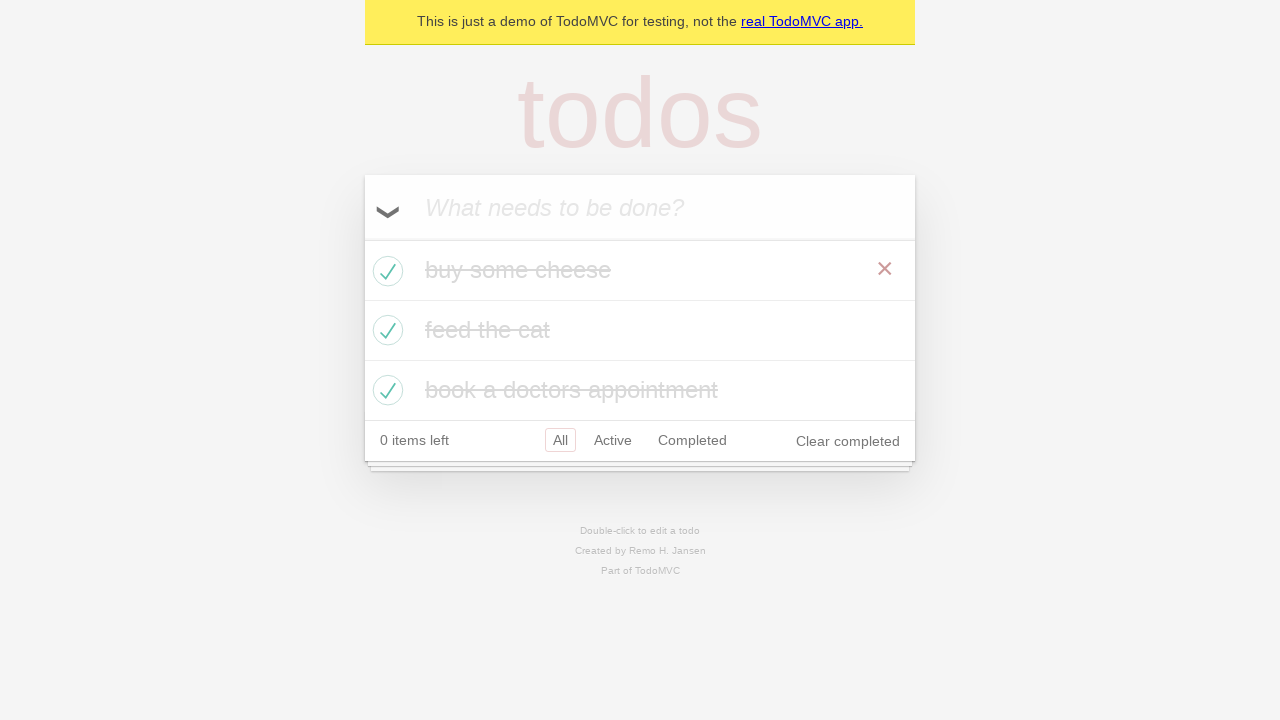